Tests a CRUD application by selecting a theme, adding a new customer record with form data, verifying the success message, then searching for and deleting the created record.

Starting URL: https://www.grocerycrud.com/v1.x/demo/bootstrap_theme

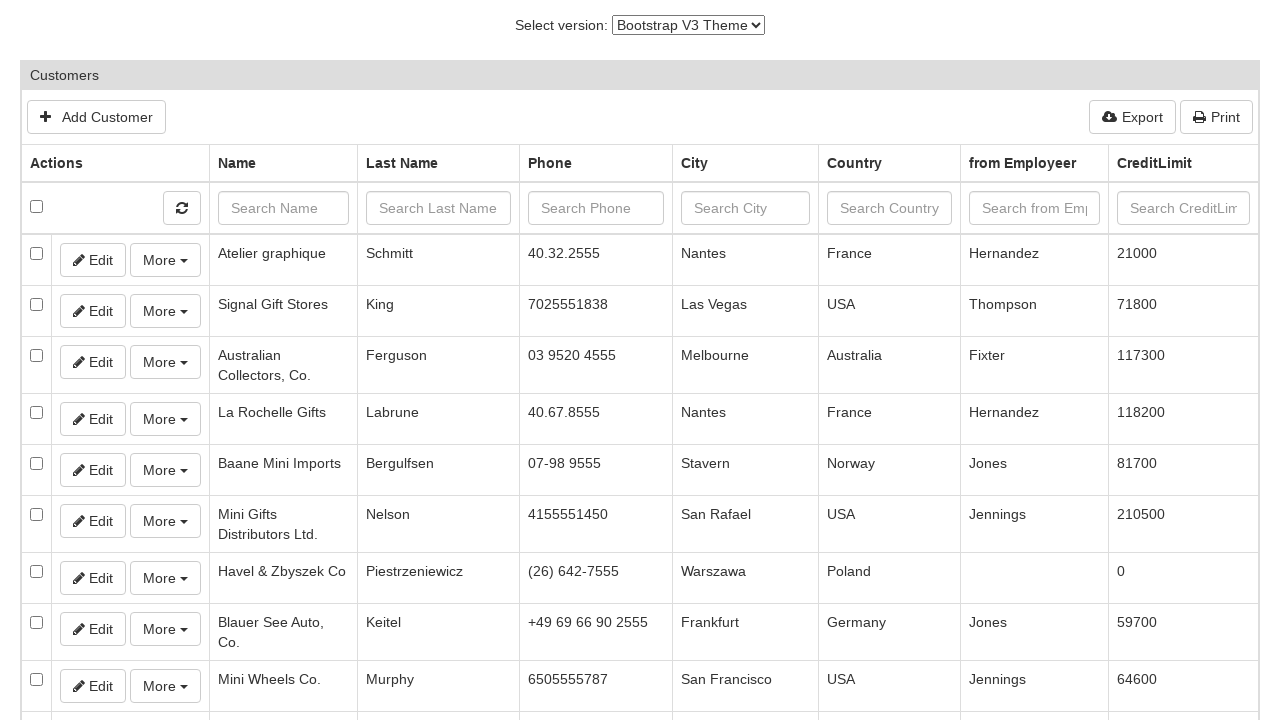

Selected Bootstrap V4 Theme from dropdown on select
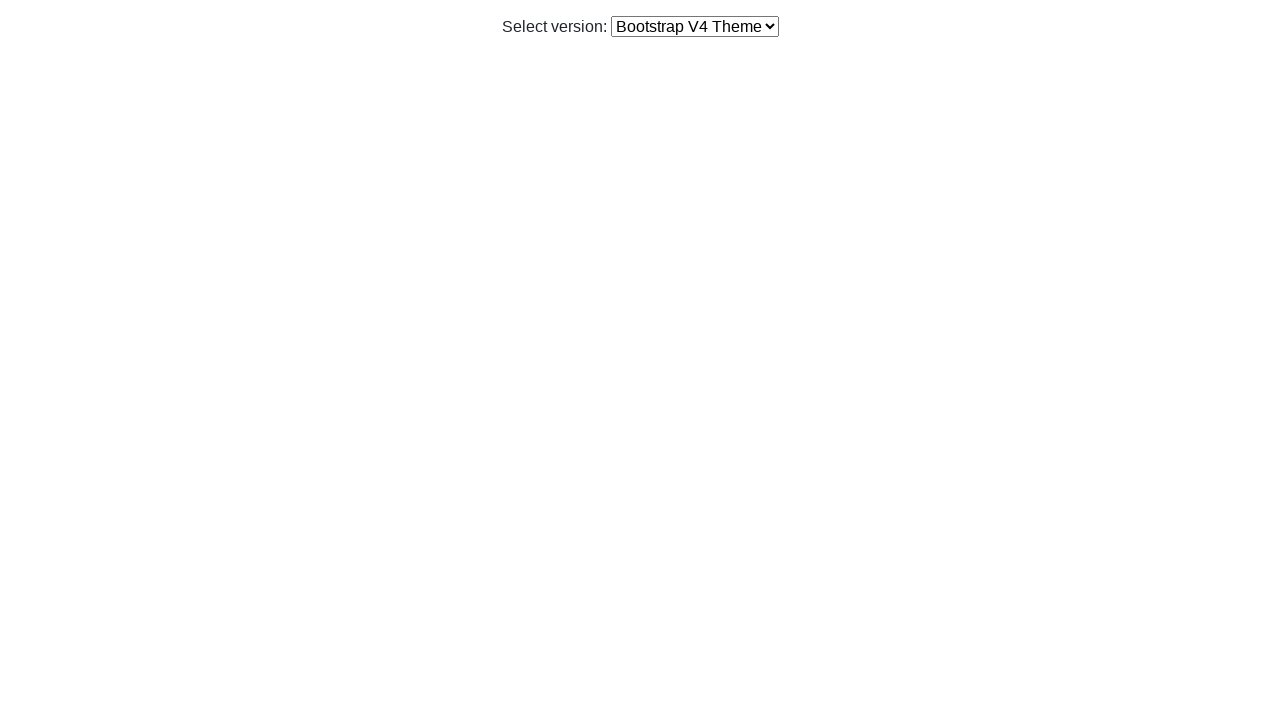

Clicked Add button to create new customer at (100, 131) on .btn-default
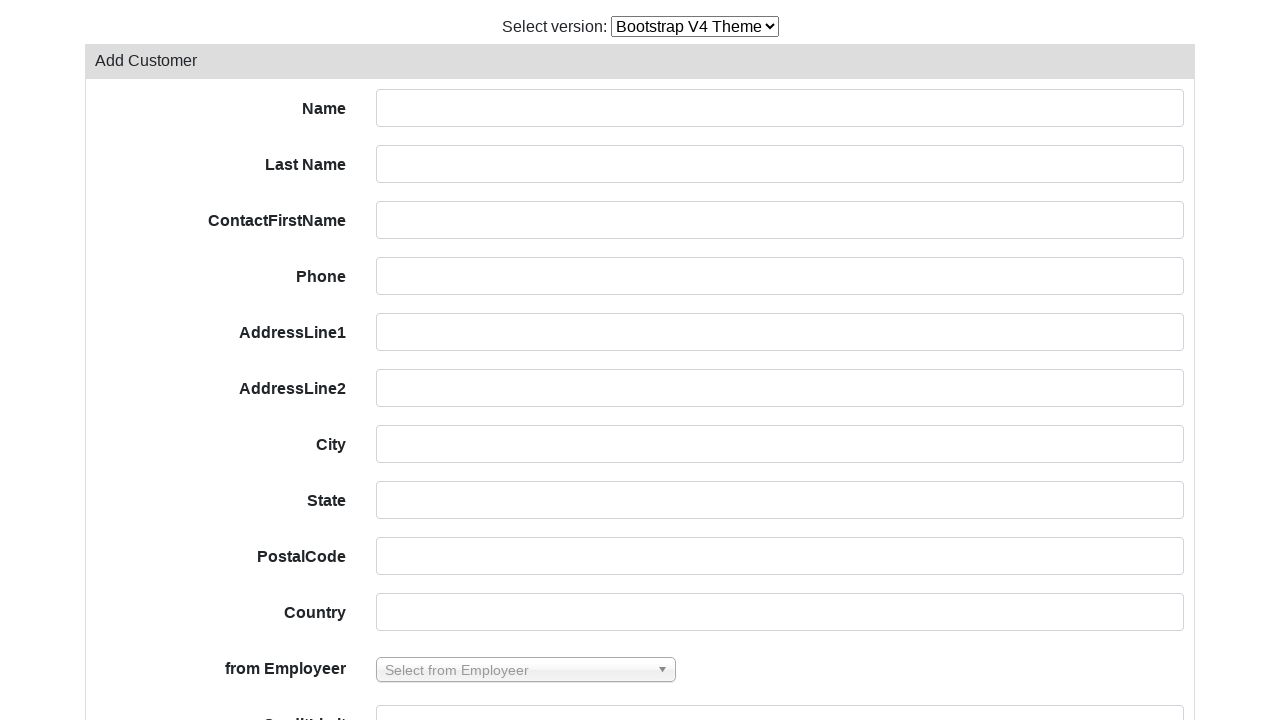

Filled customer name field with 'Teste Sinqia' on #field-customerName
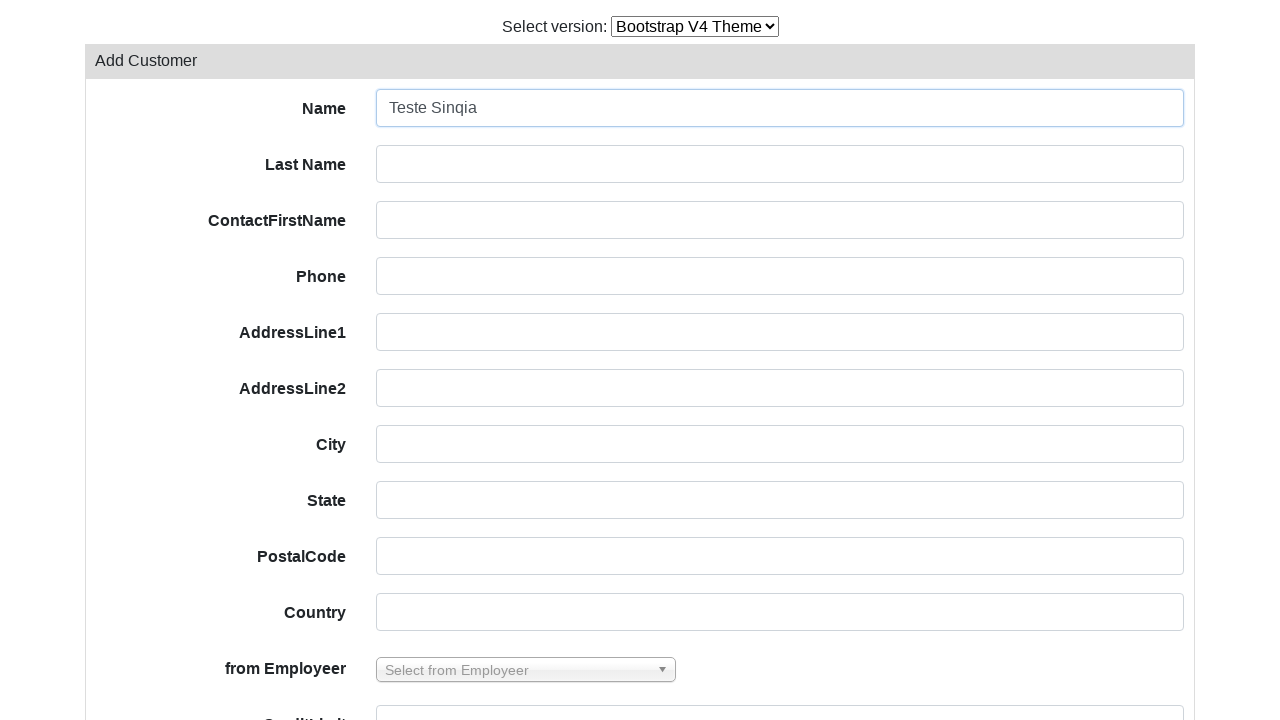

Filled contact last name field with 'Teste' on #field-contactLastName
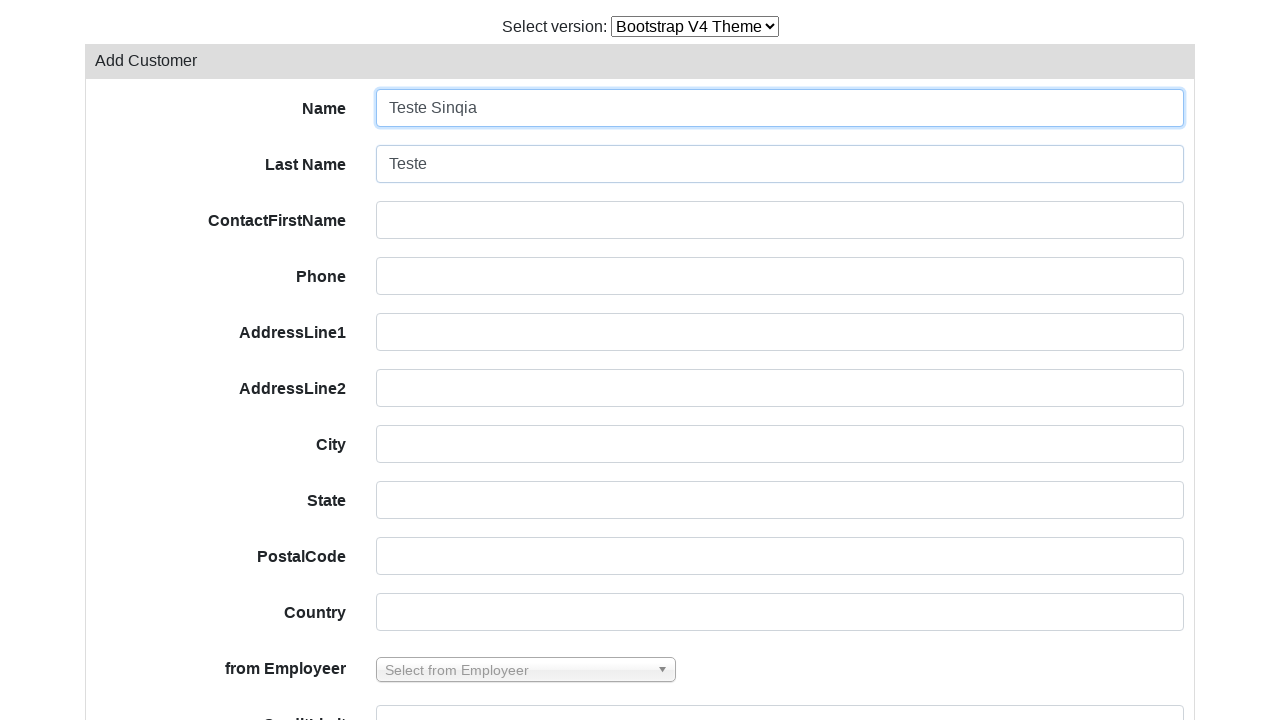

Filled contact first name field with 'Moreno' on #field-contactFirstName
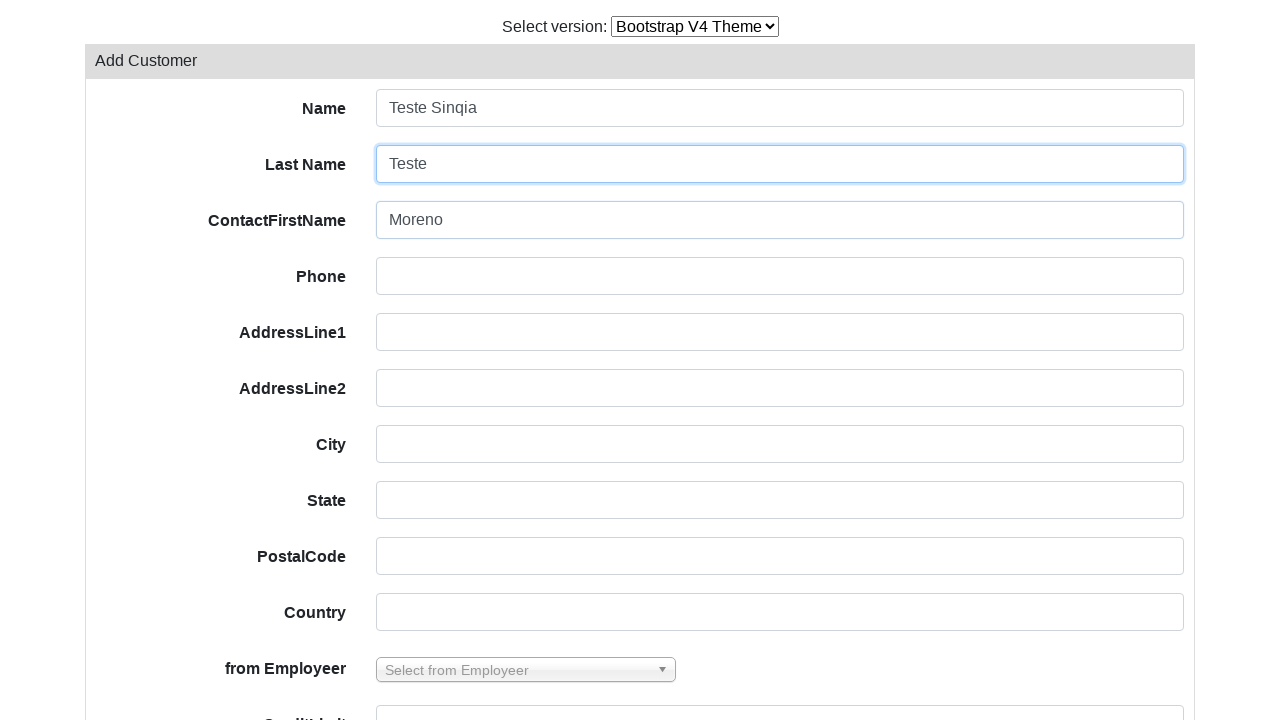

Filled phone field with '51 99999-9999' on #field-phone
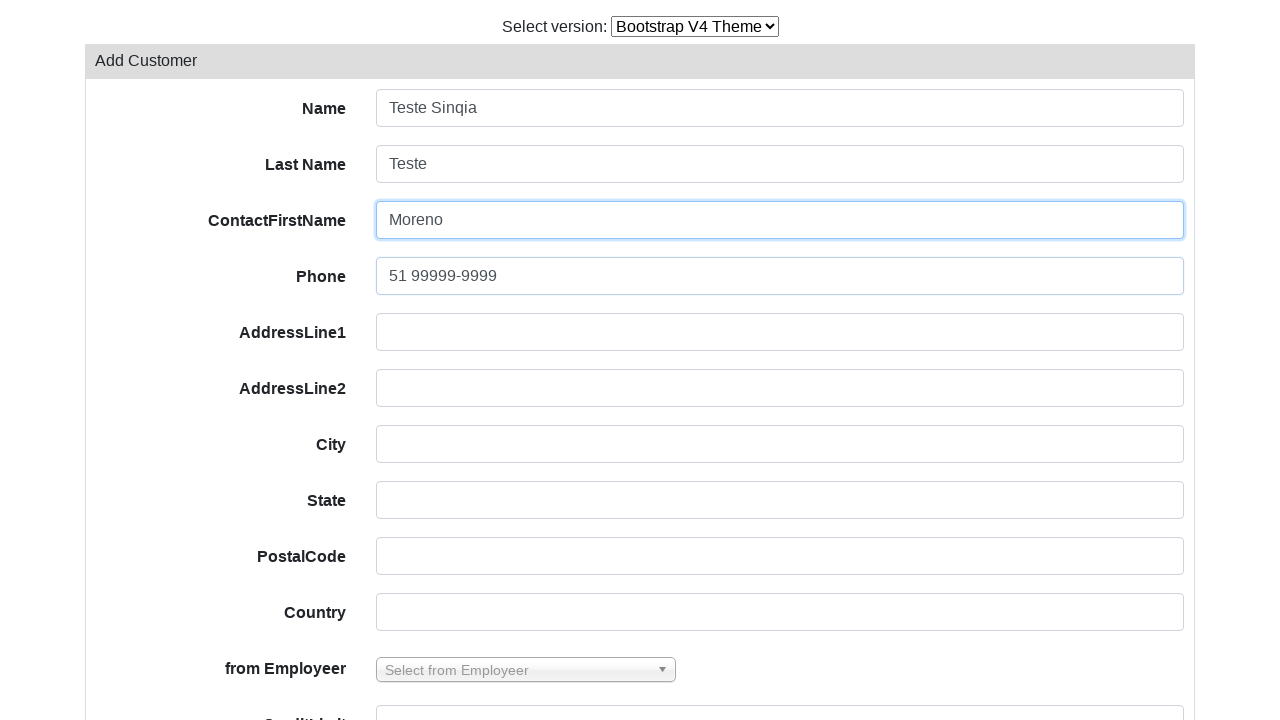

Filled address line 1 with 'Av Sinqia, 1995' on #field-addressLine1
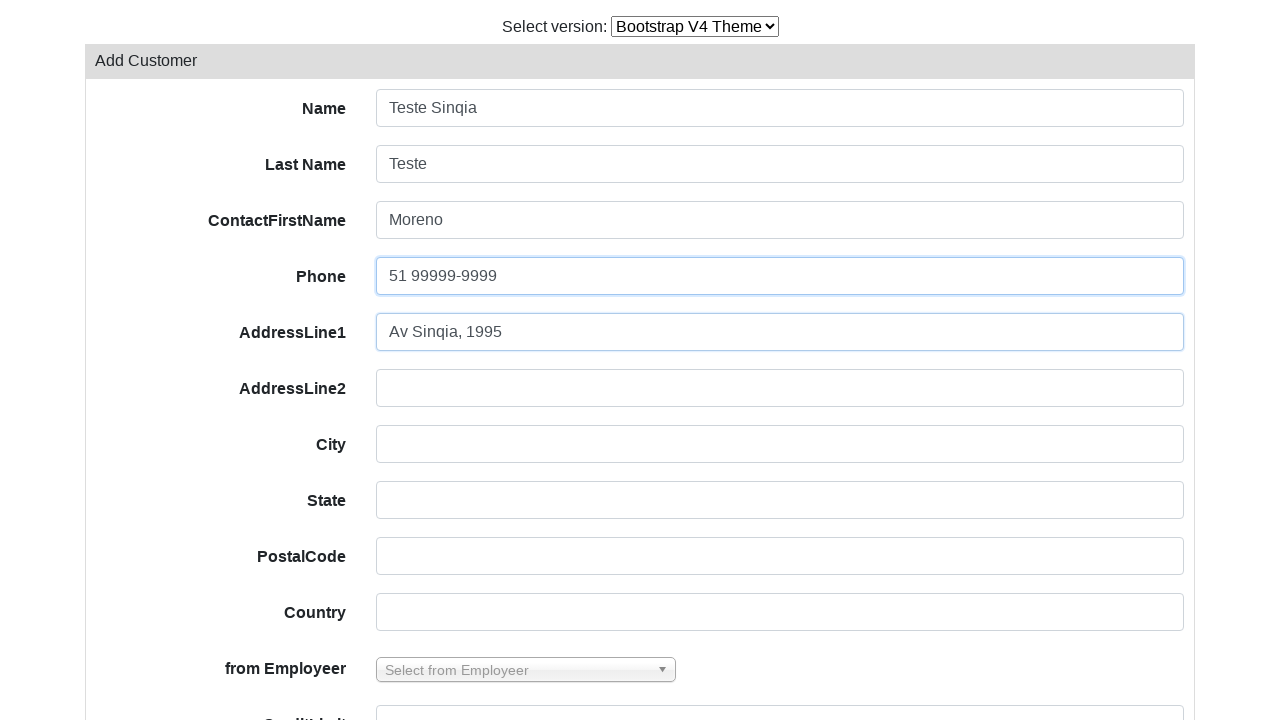

Filled address line 2 with 'Torre D' on #field-addressLine2
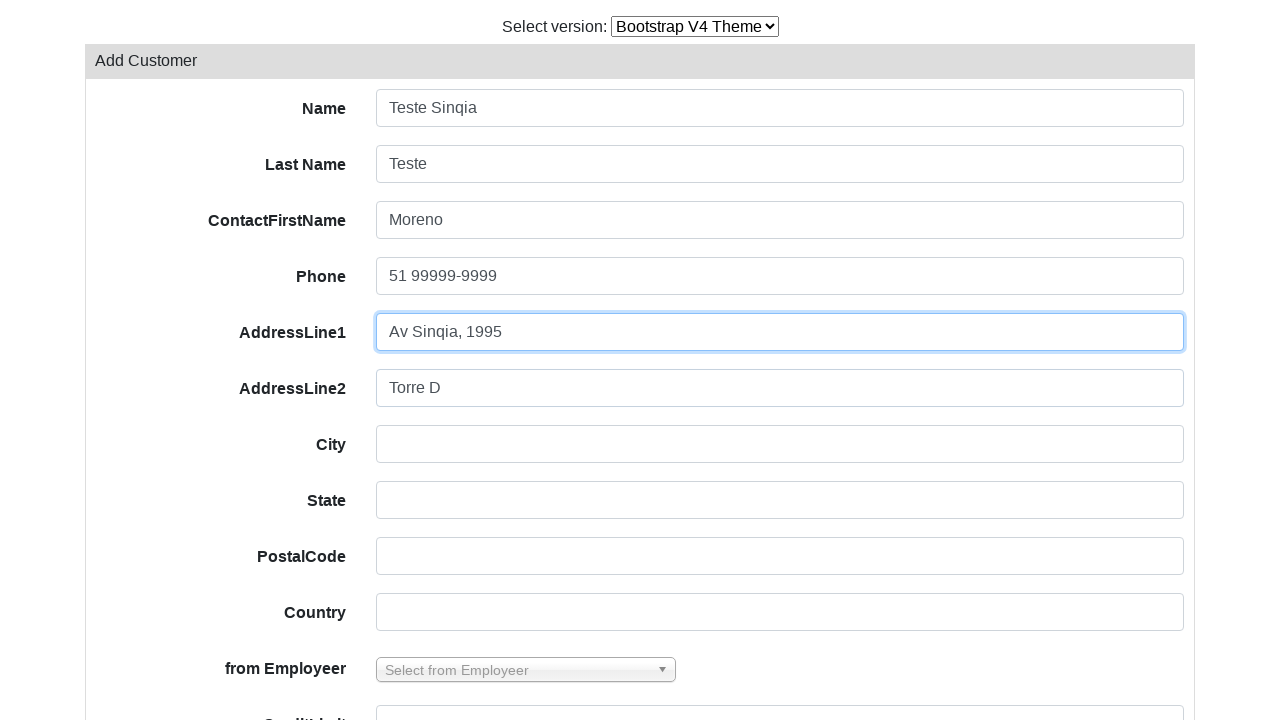

Filled city field with 'Porto Alegre' on #field-city
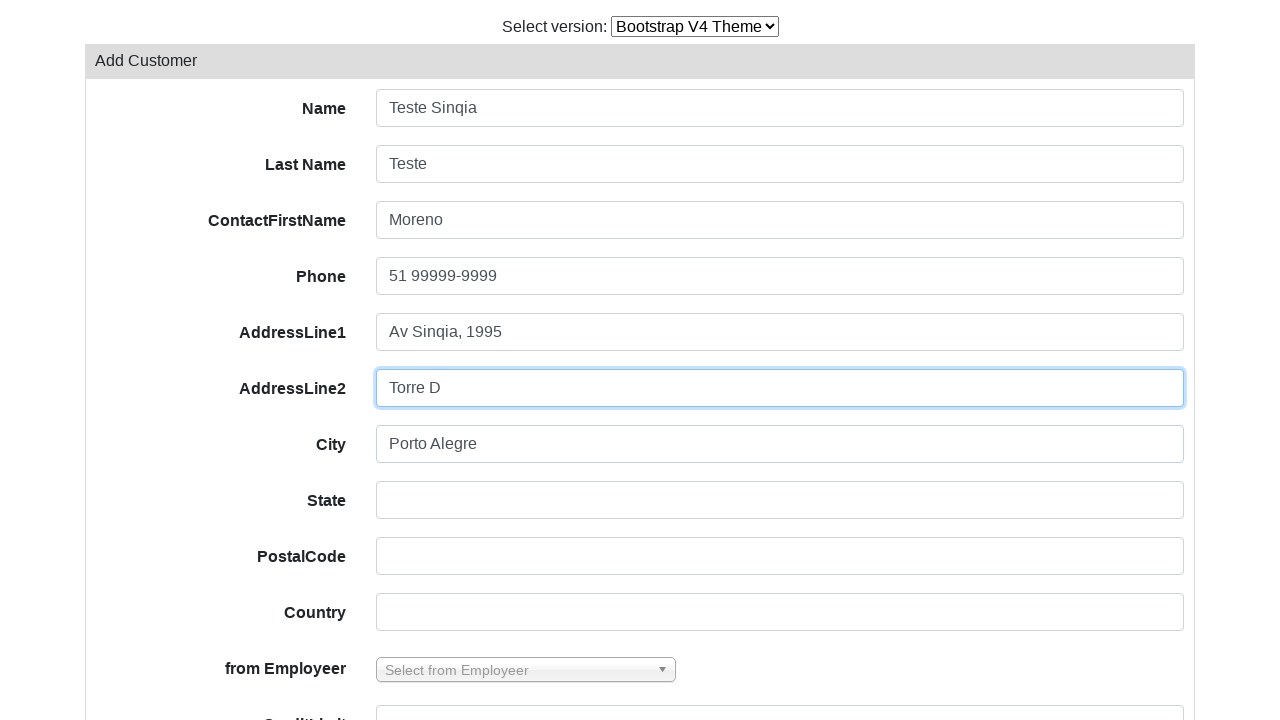

Filled state field with 'RS' on #field-state
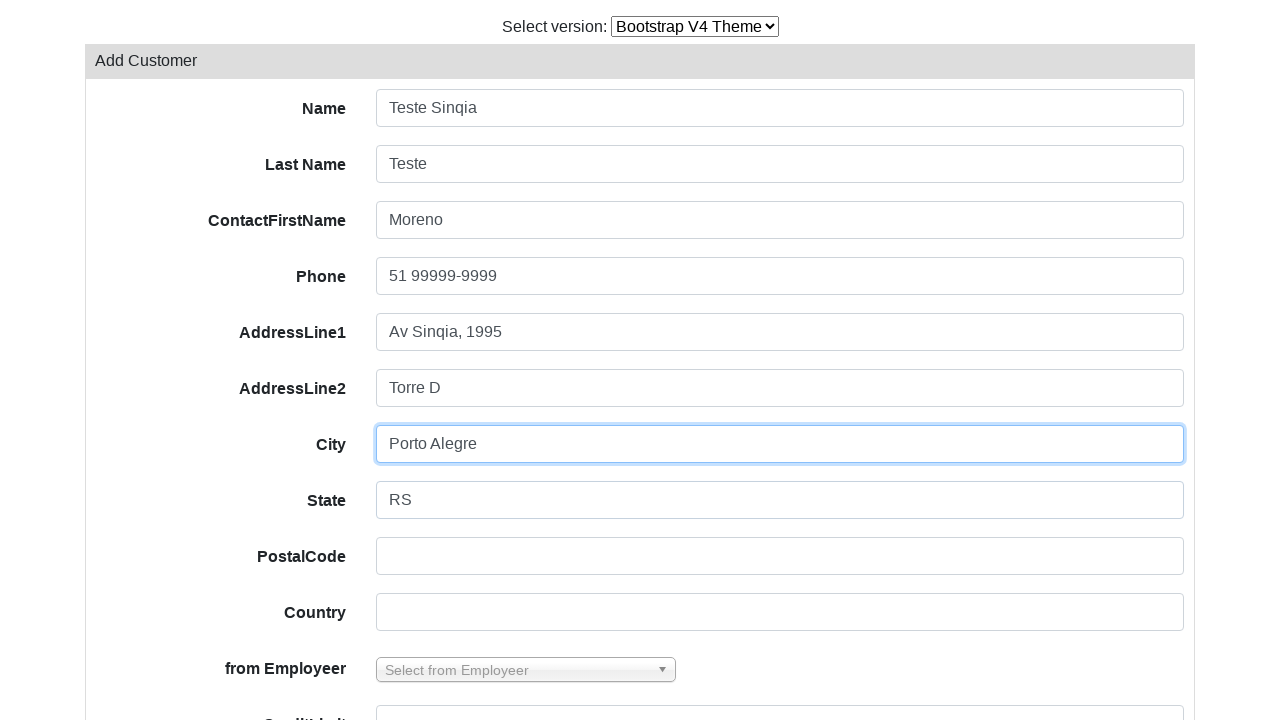

Filled postal code field with '91000-000' on #field-postalCode
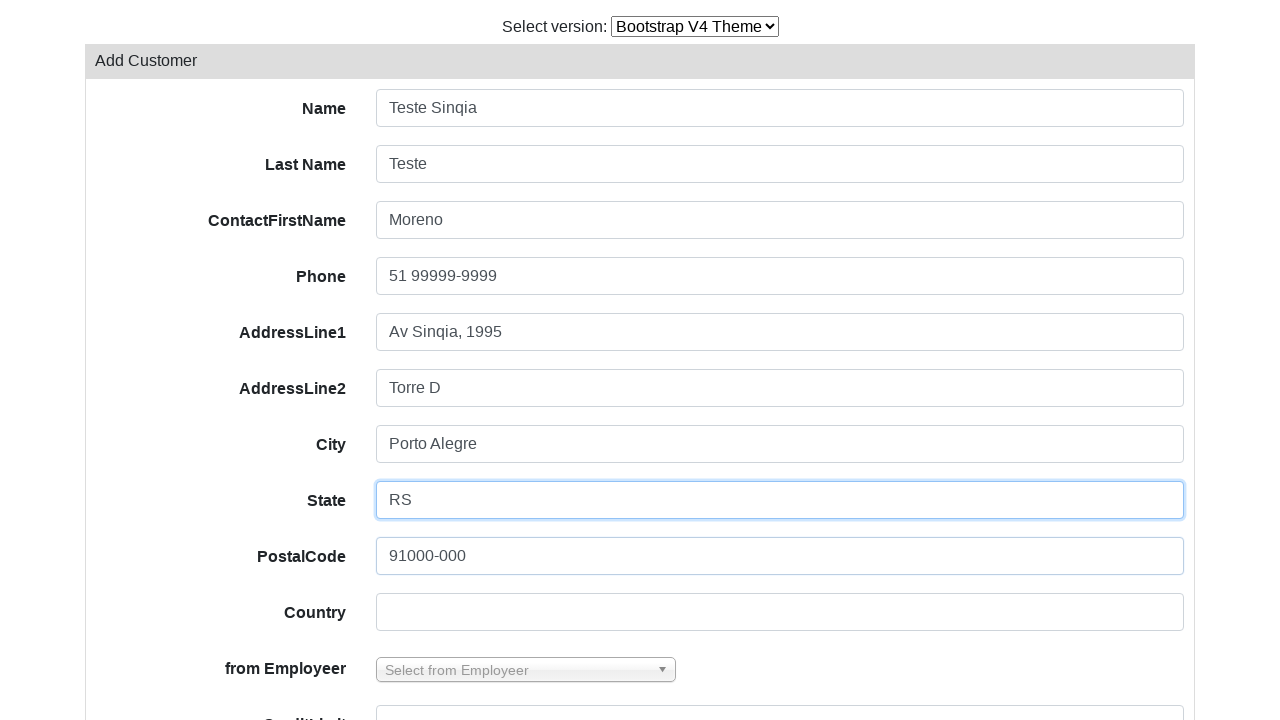

Filled country field with 'Brasil' on #field-country
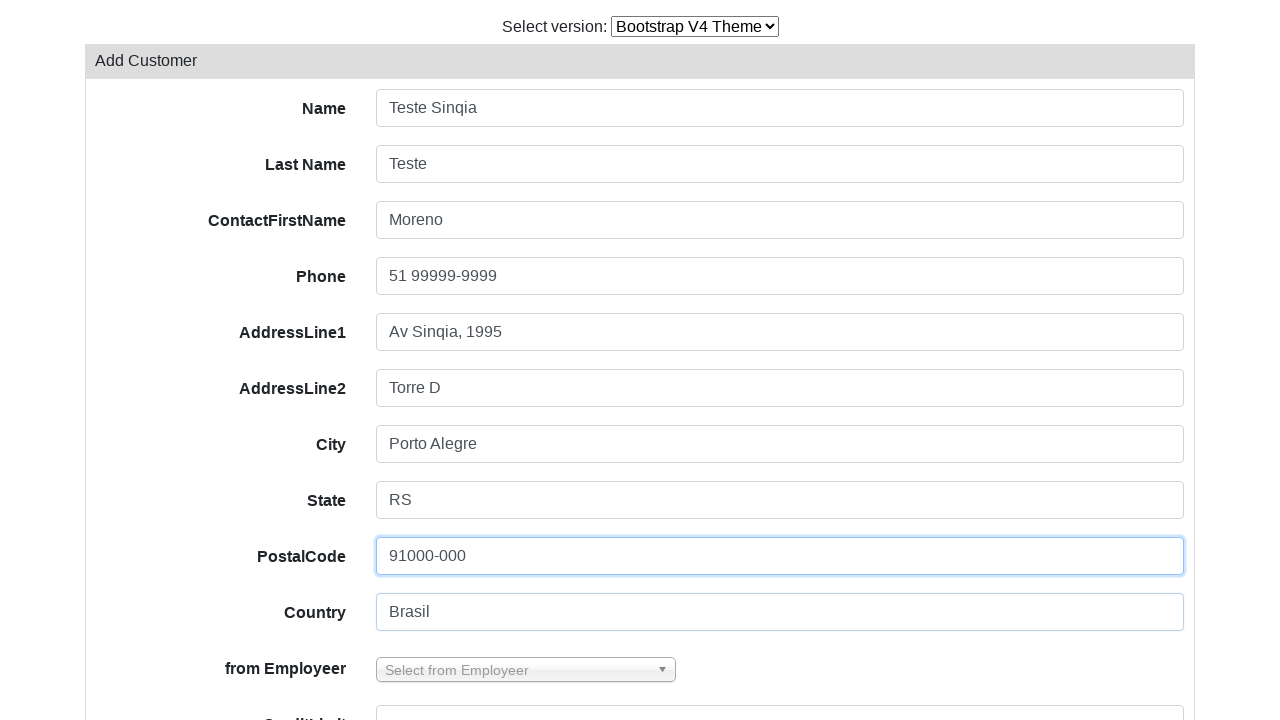

Filled credit limit field with '200' on #field-creditLimit
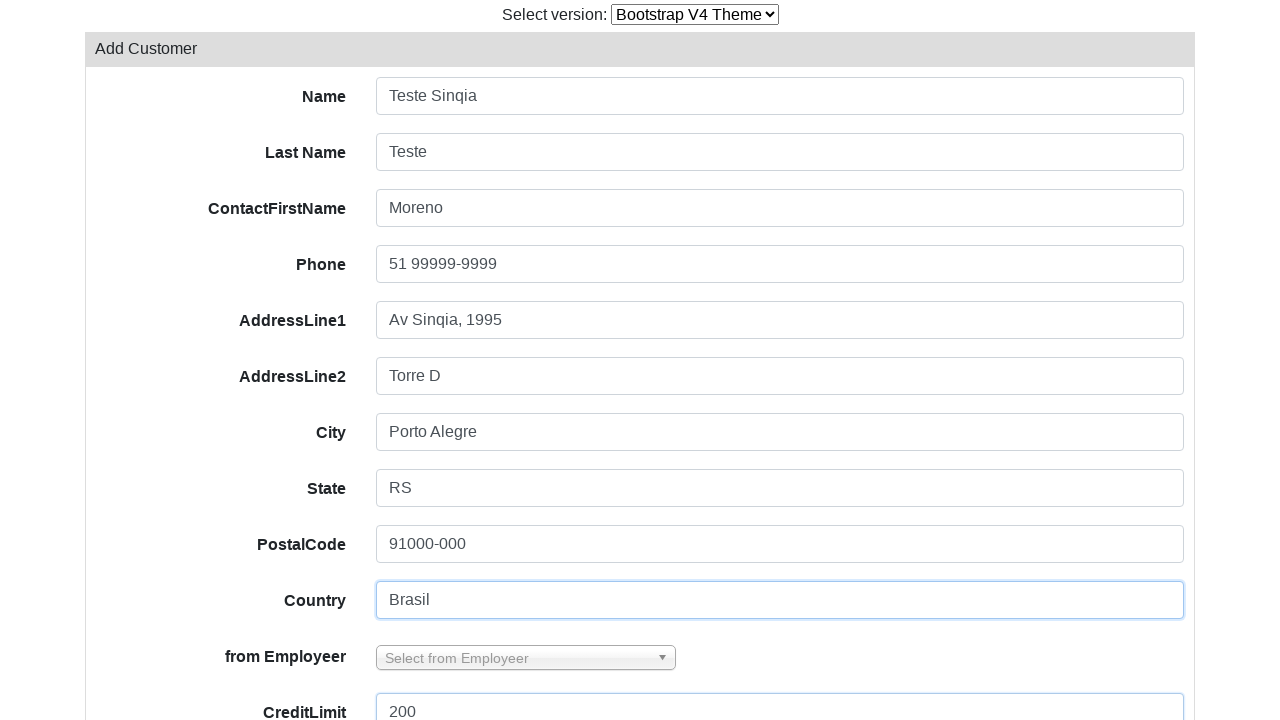

Clicked sales rep dropdown to open it at (526, 654) on #field_salesRepEmployeeNumber_chosen
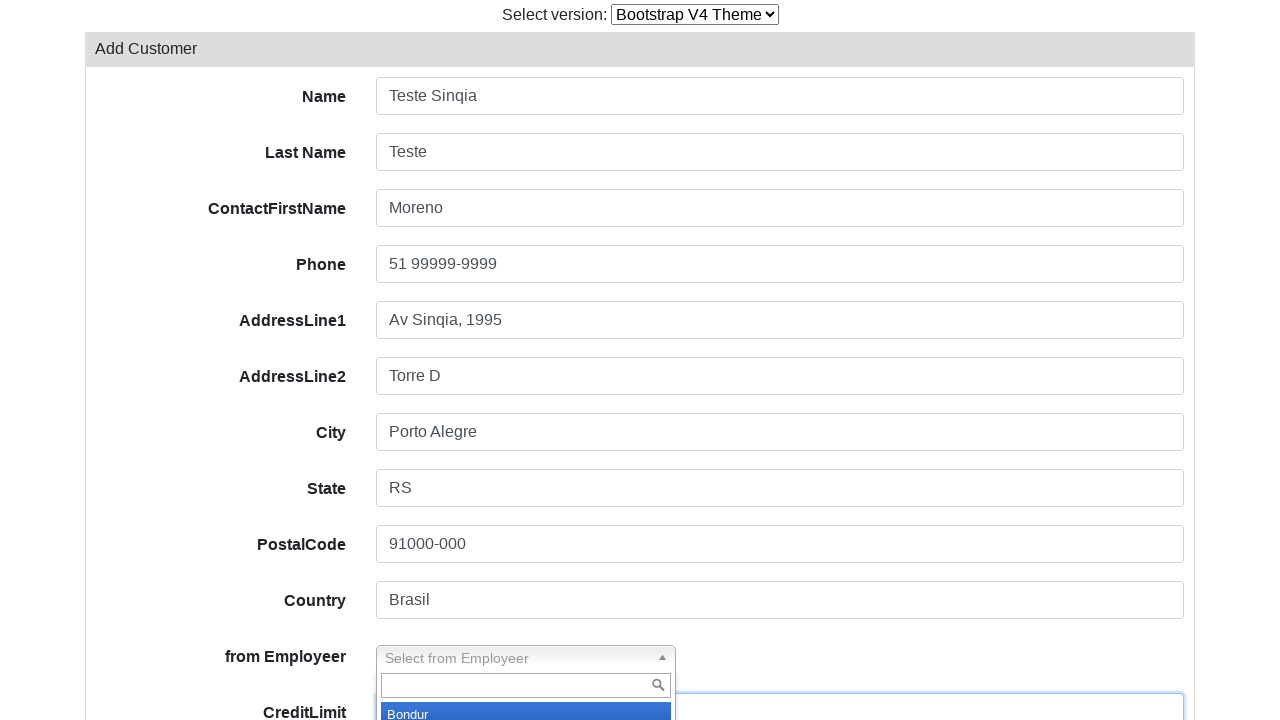

Selected sales rep from dropdown list (8th option) at (526, 656) on xpath=//*[@id='field_salesRepEmployeeNumber_chosen']/div/ul/li[8]
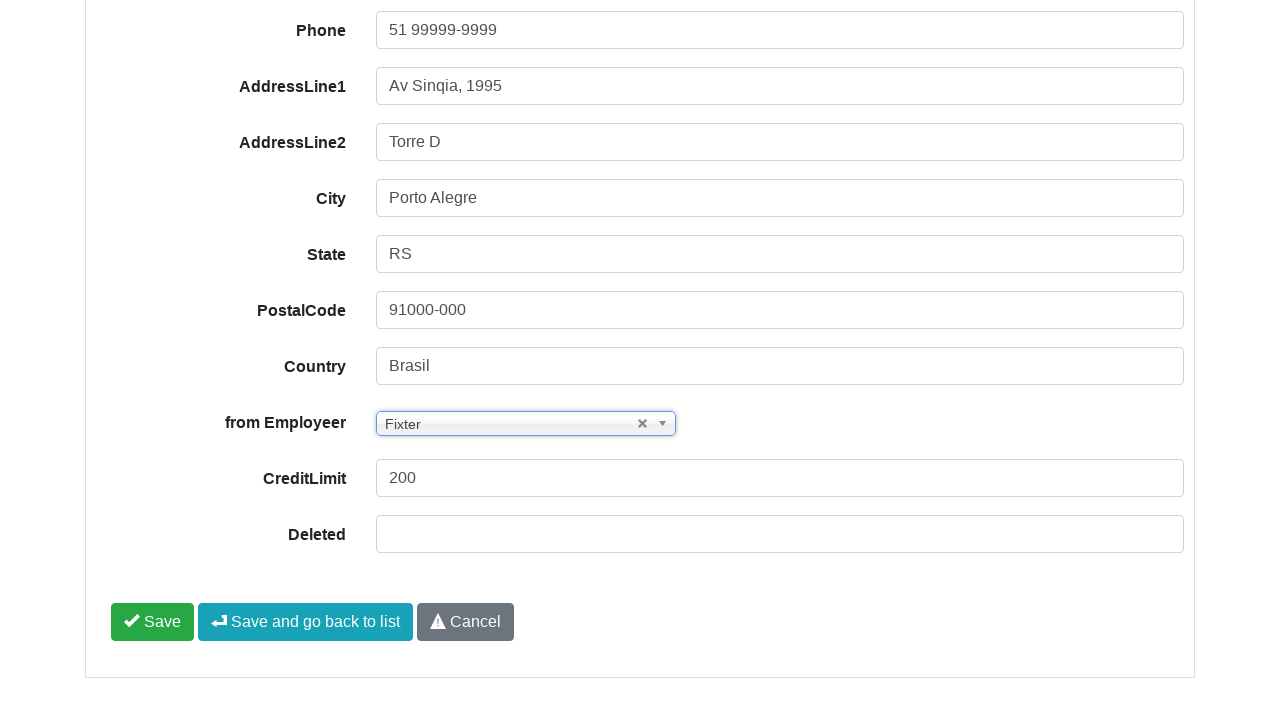

Clicked save button to submit customer form at (152, 622) on #form-button-save
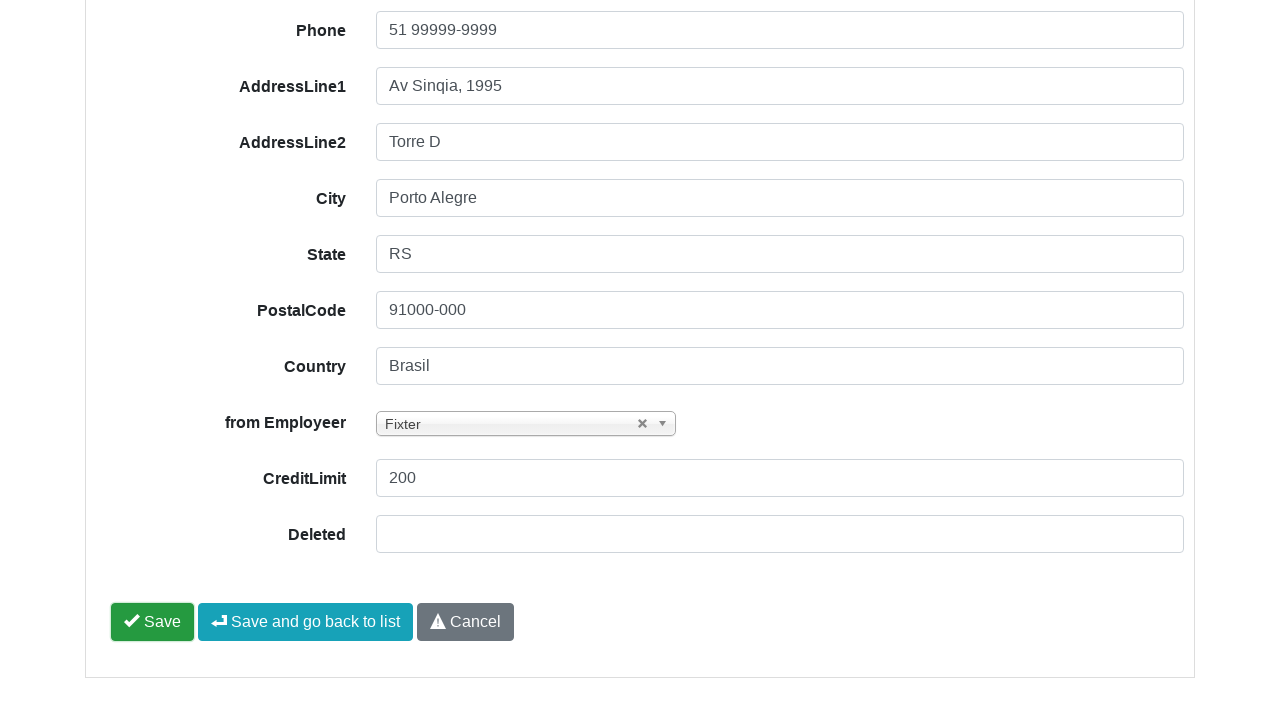

Success message appeared after form submission
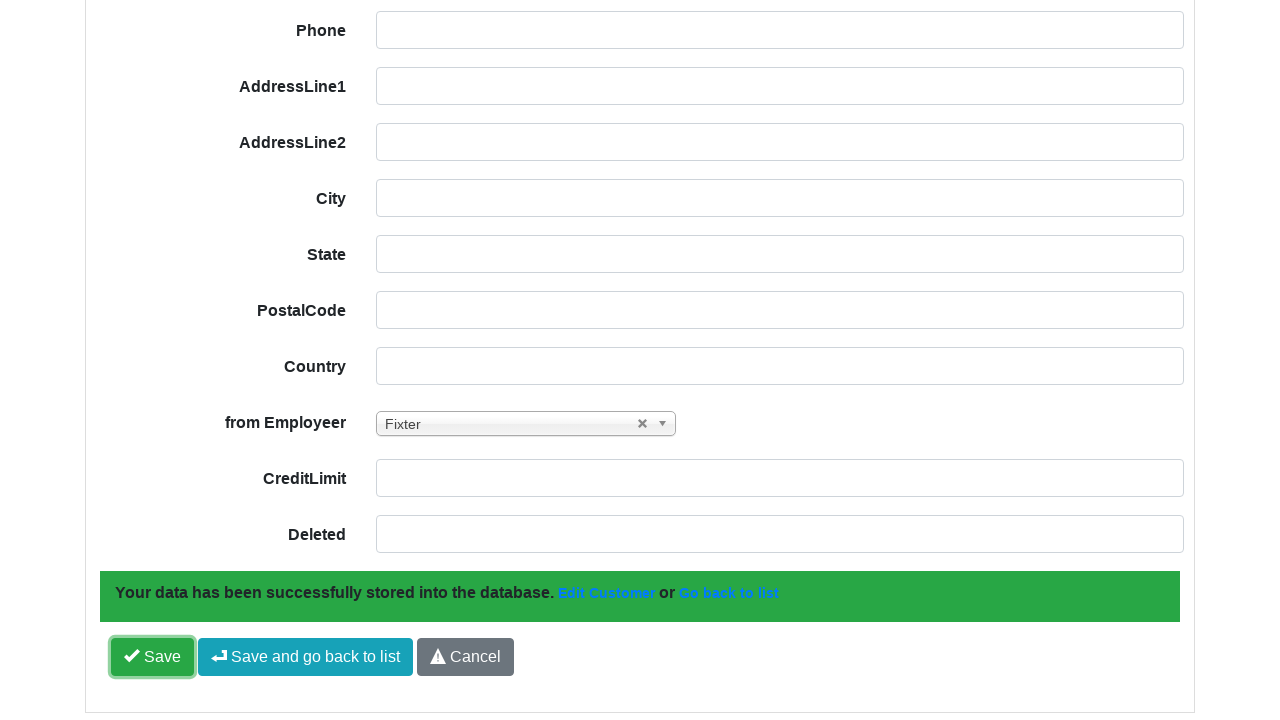

Clicked link to return to customer list at (729, 593) on xpath=//*[@id='report-success']/p/a[2]
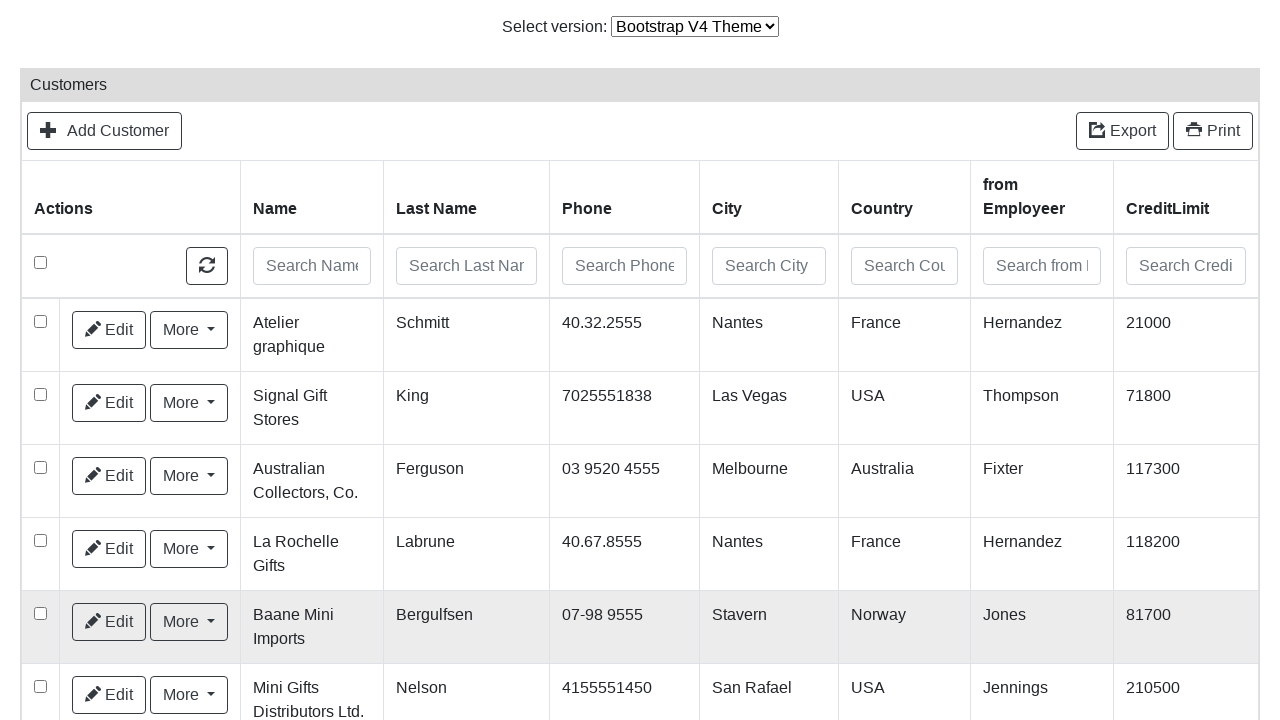

Clicked search field to focus it at (312, 266) on .form-control
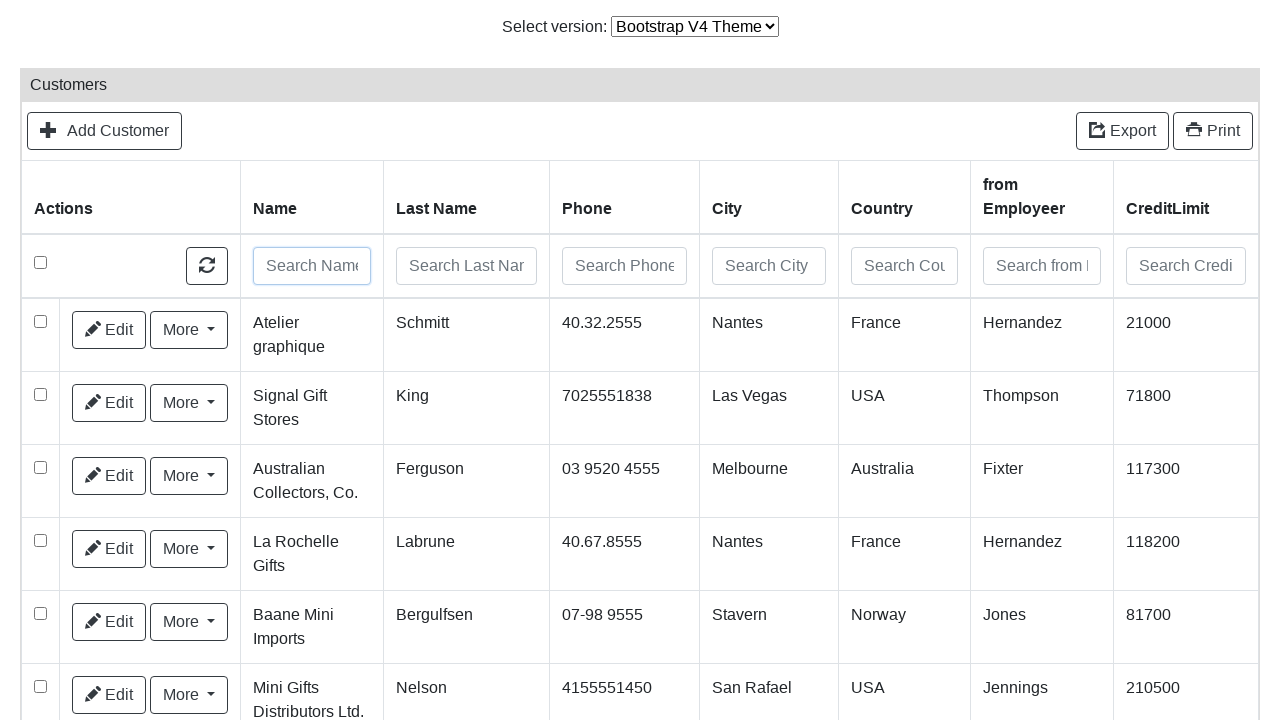

Filled search field with 'Teste Sinqia' on .form-control
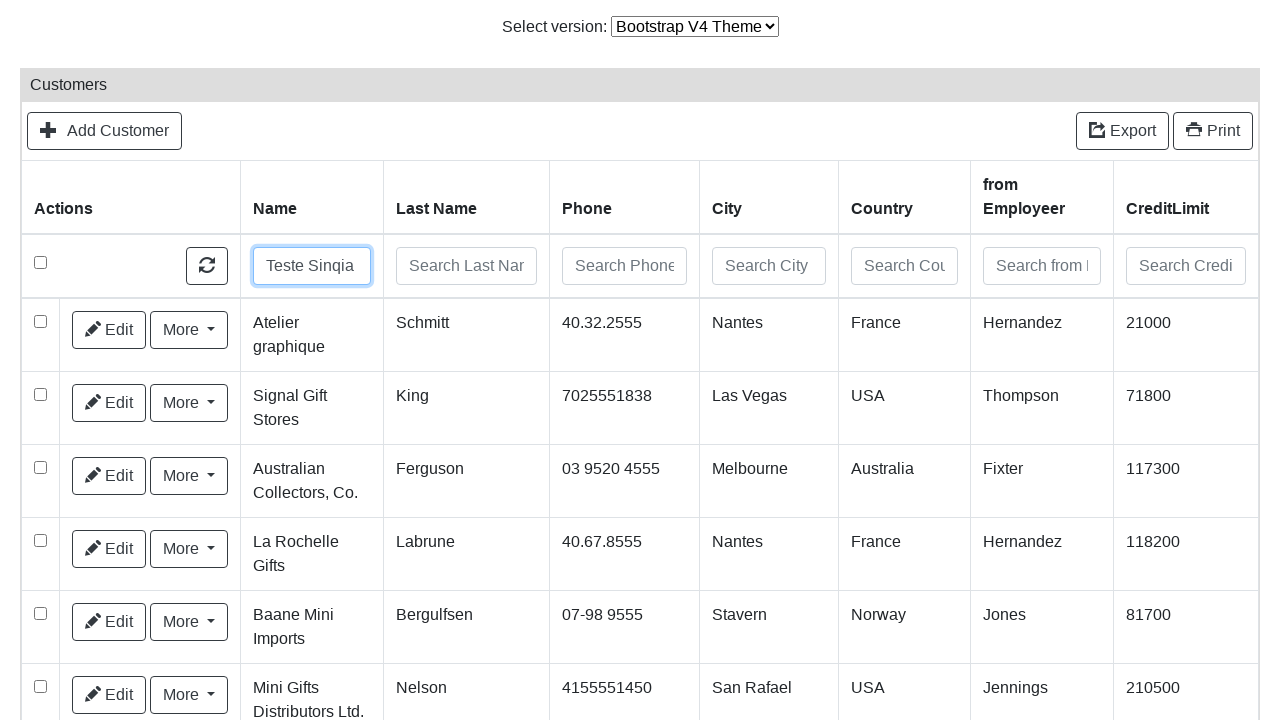

Select all checkbox appeared in search results
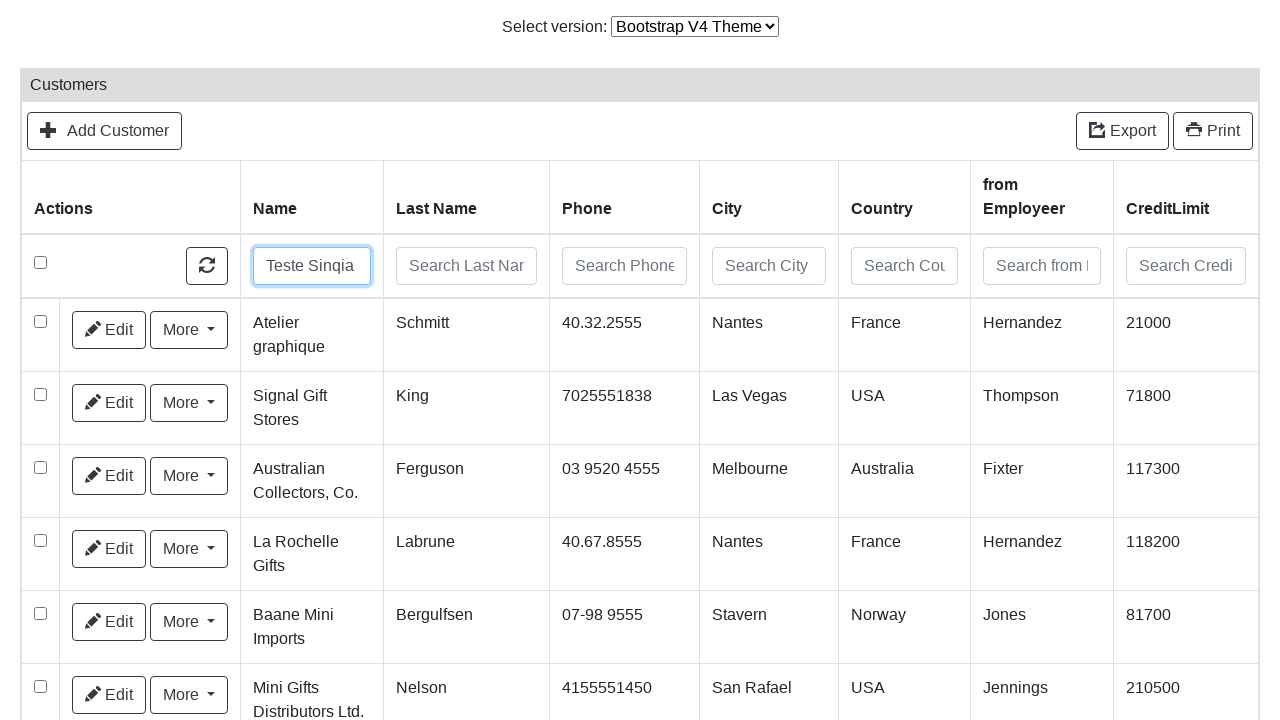

Clicked select all checkbox at (40, 262) on .select-all-none
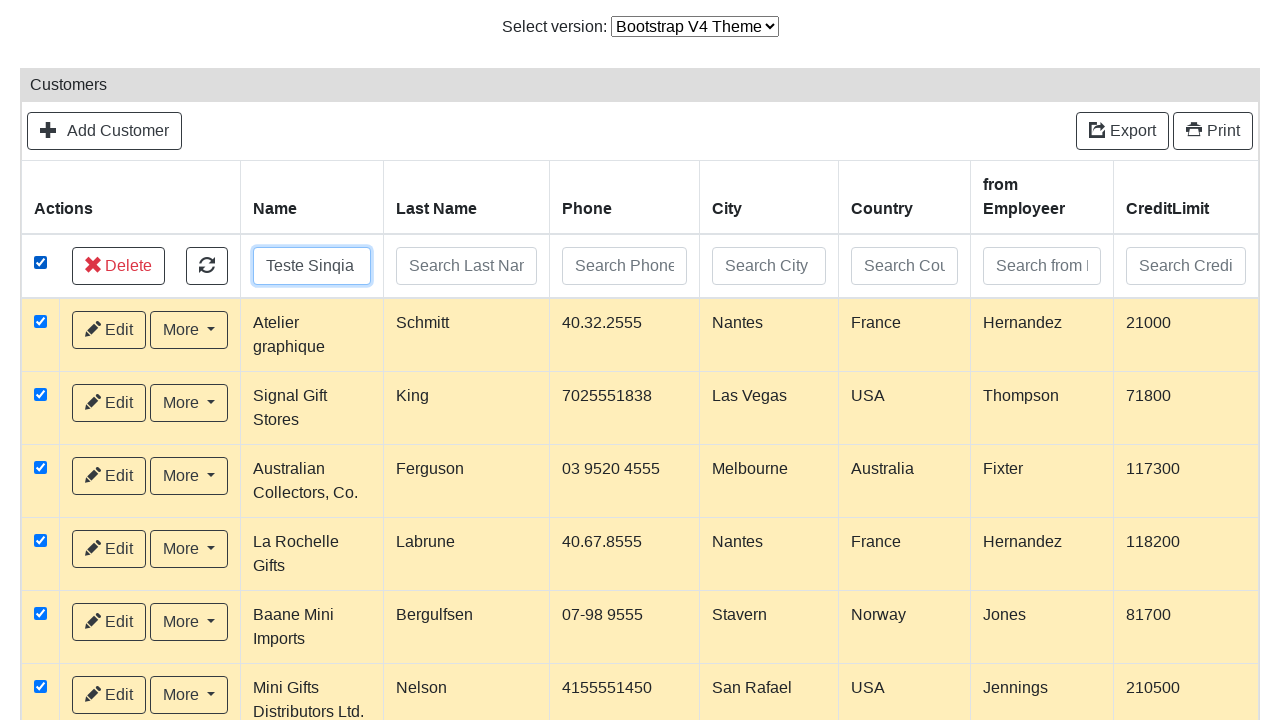

Waited 1500ms
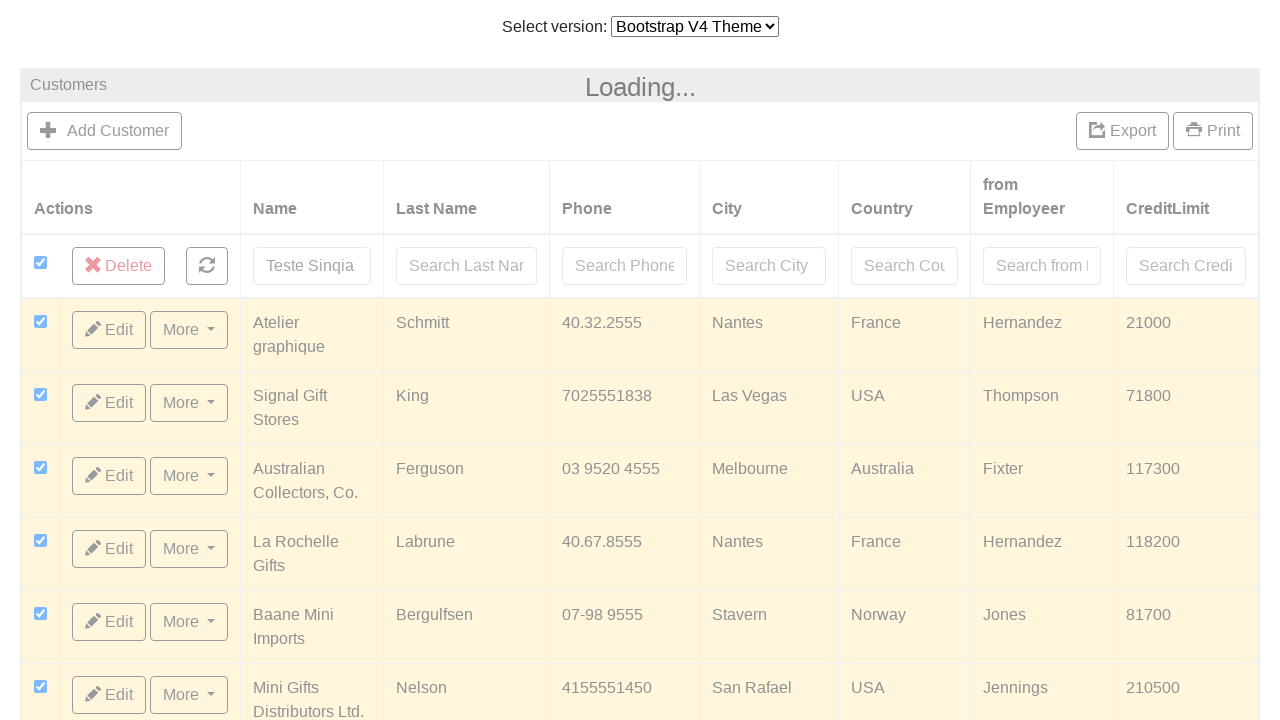

Clicked select all checkbox again at (40, 238) on .select-all-none
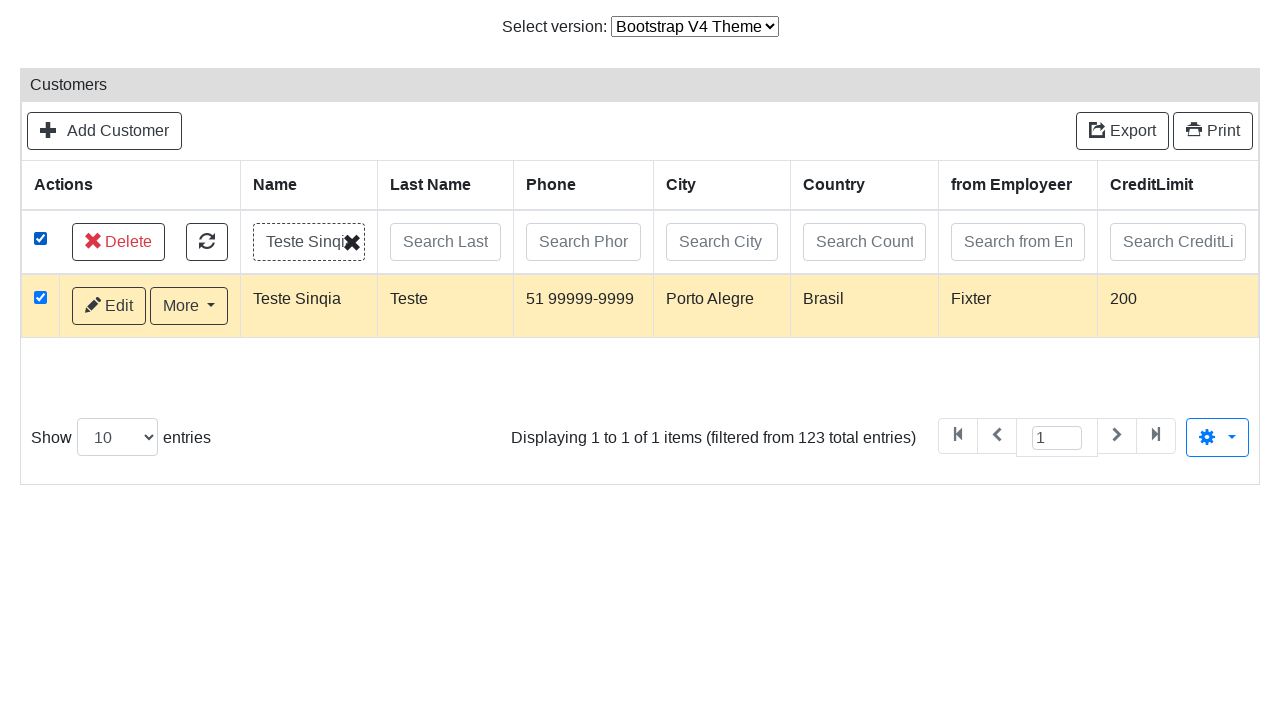

Clicked delete selected button at (118, 242) on .delete-selected-button
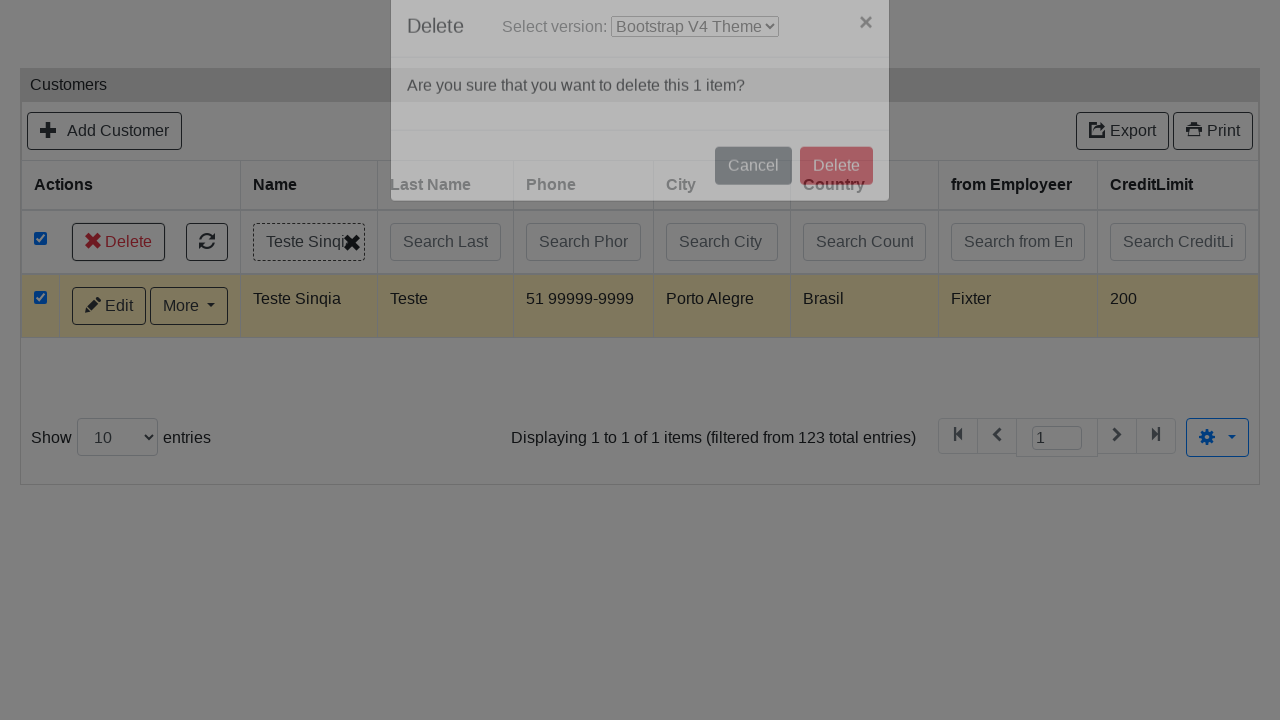

Delete confirmation popup appeared
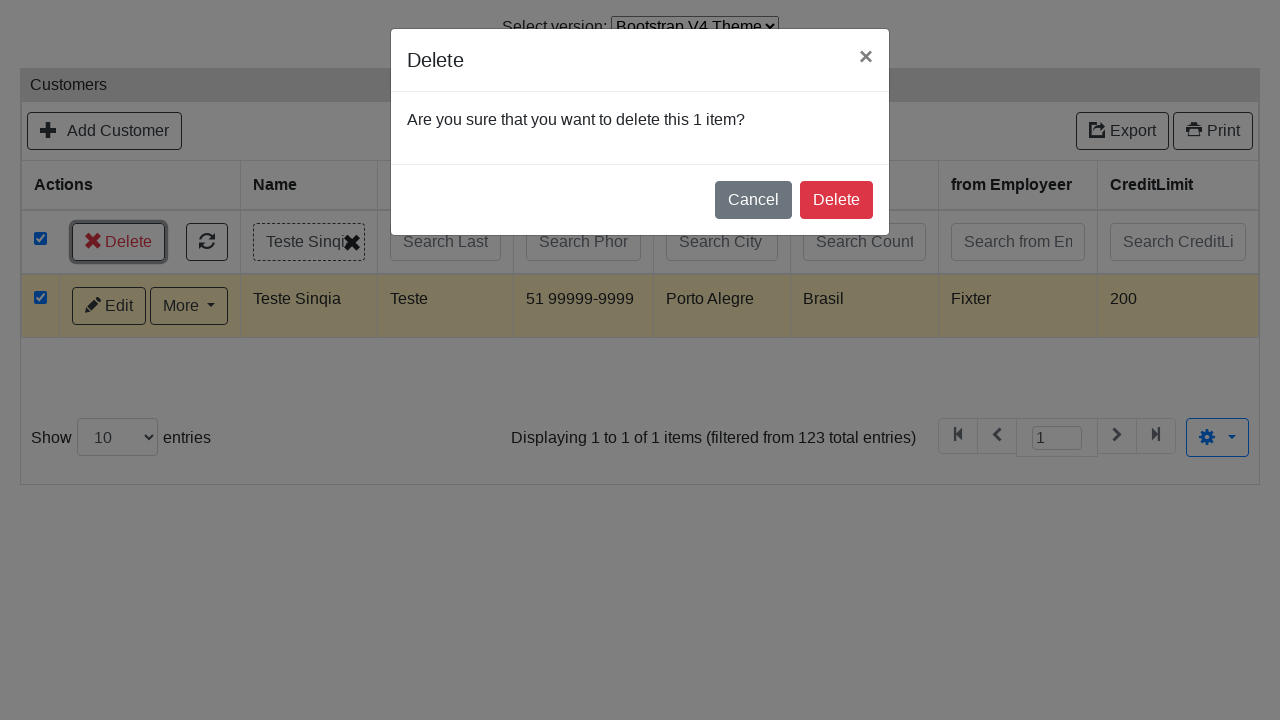

Clicked confirmation button to delete customer record at (836, 200) on .delete-multiple-confirmation-button
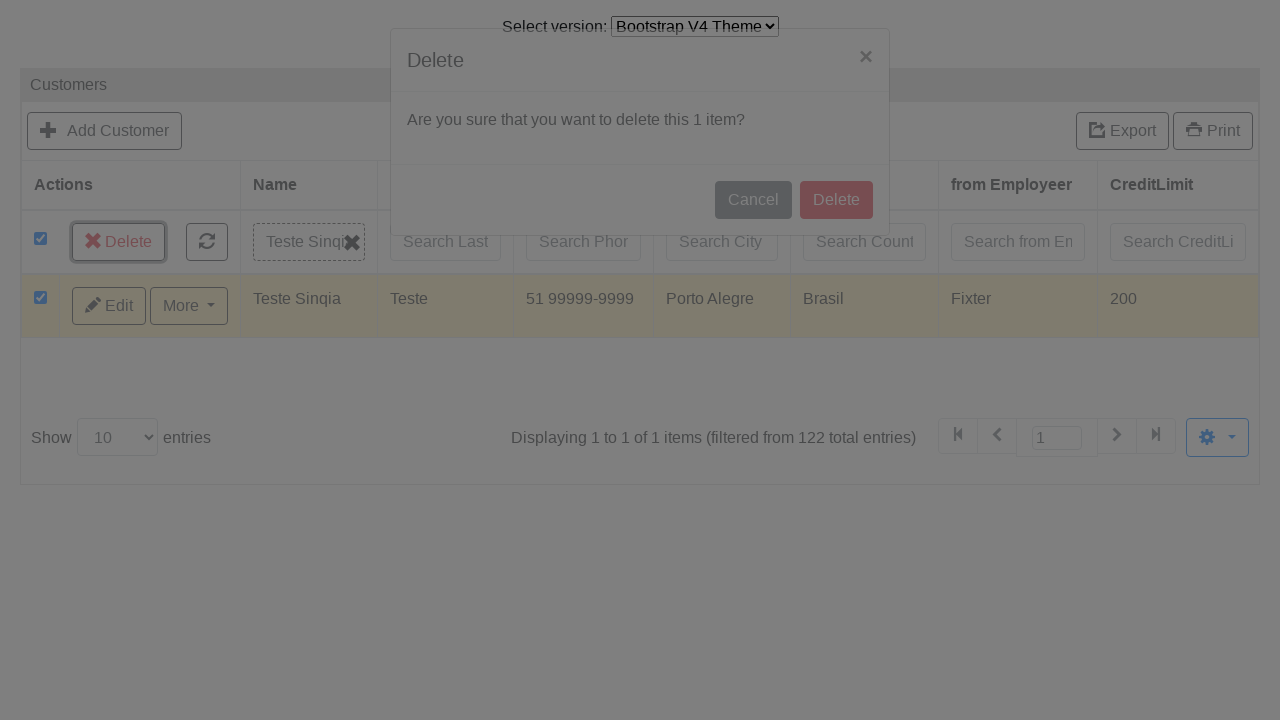

Success message appeared confirming customer deletion
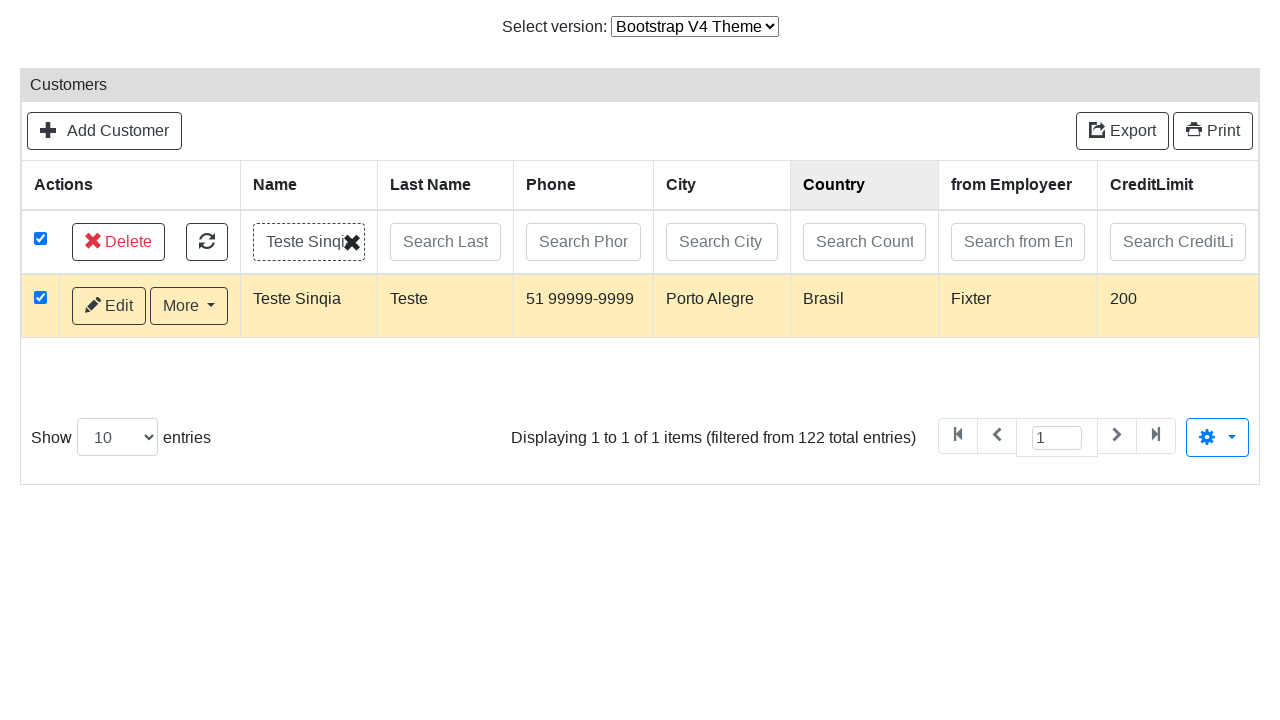

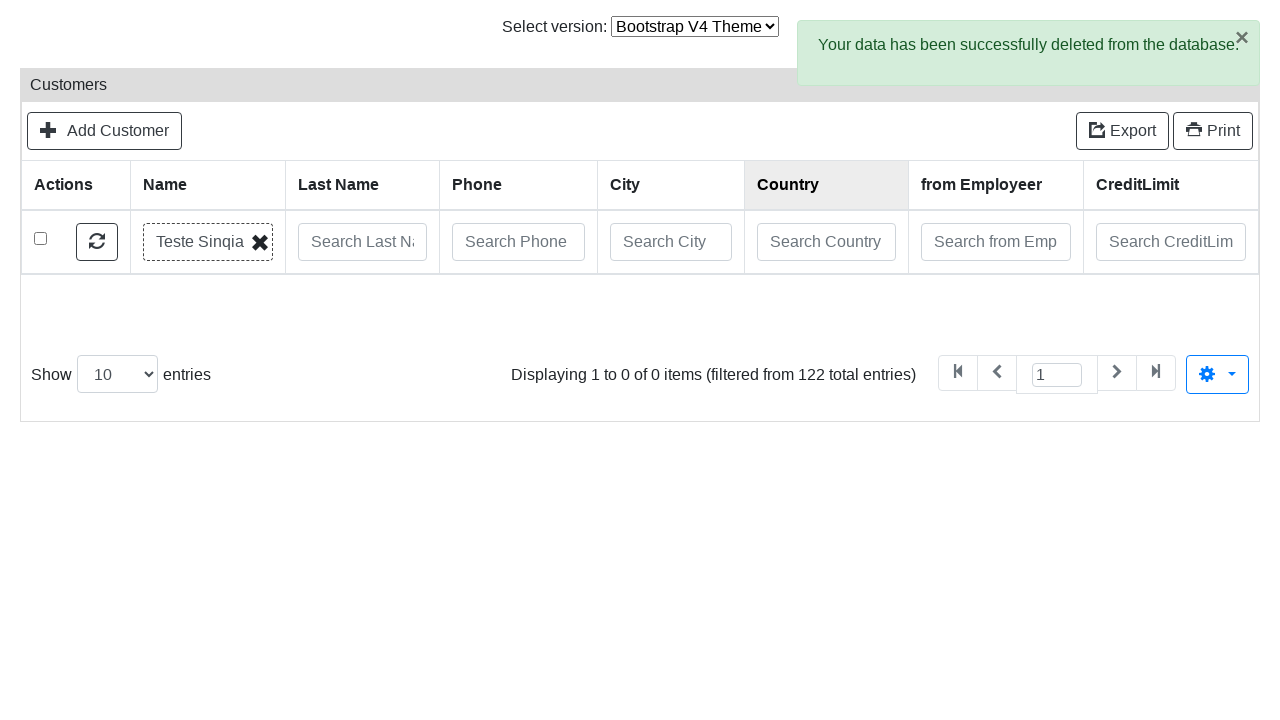